Tests that the comment textarea accepts long text input properly.

Starting URL: https://katalon-test.s3.amazonaws.com/aut/html/form.html

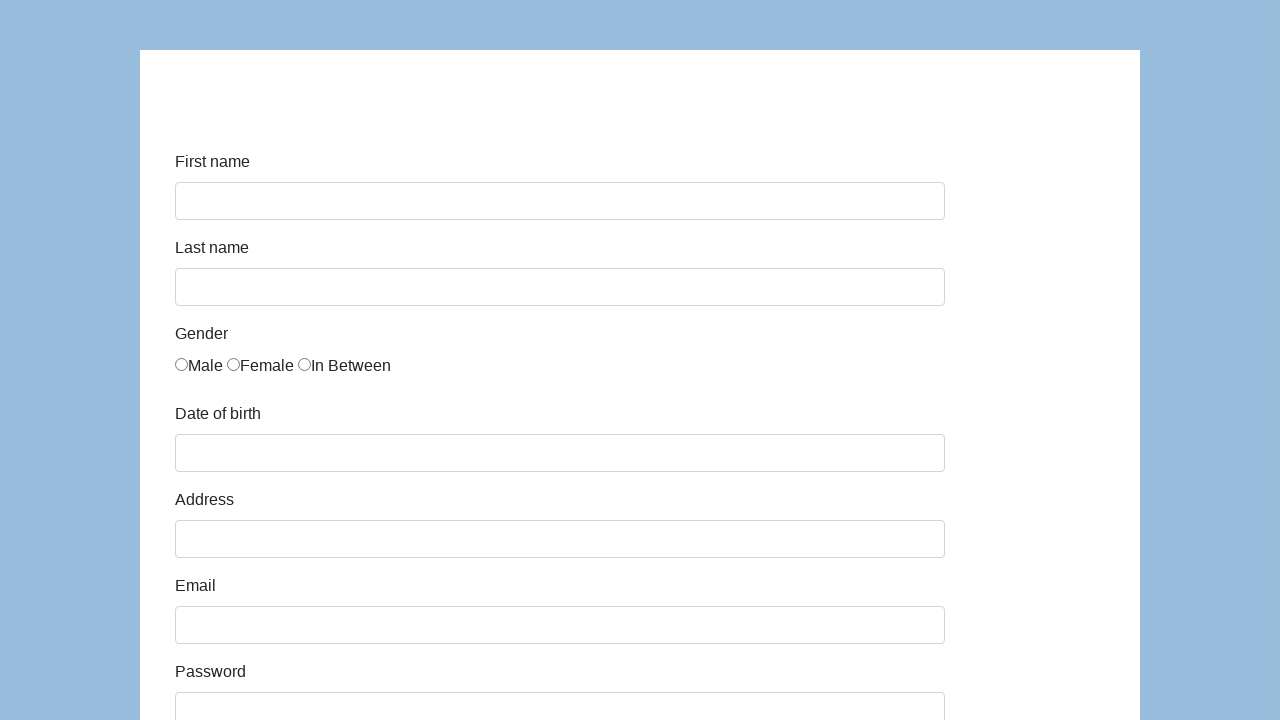

Located comment textarea element
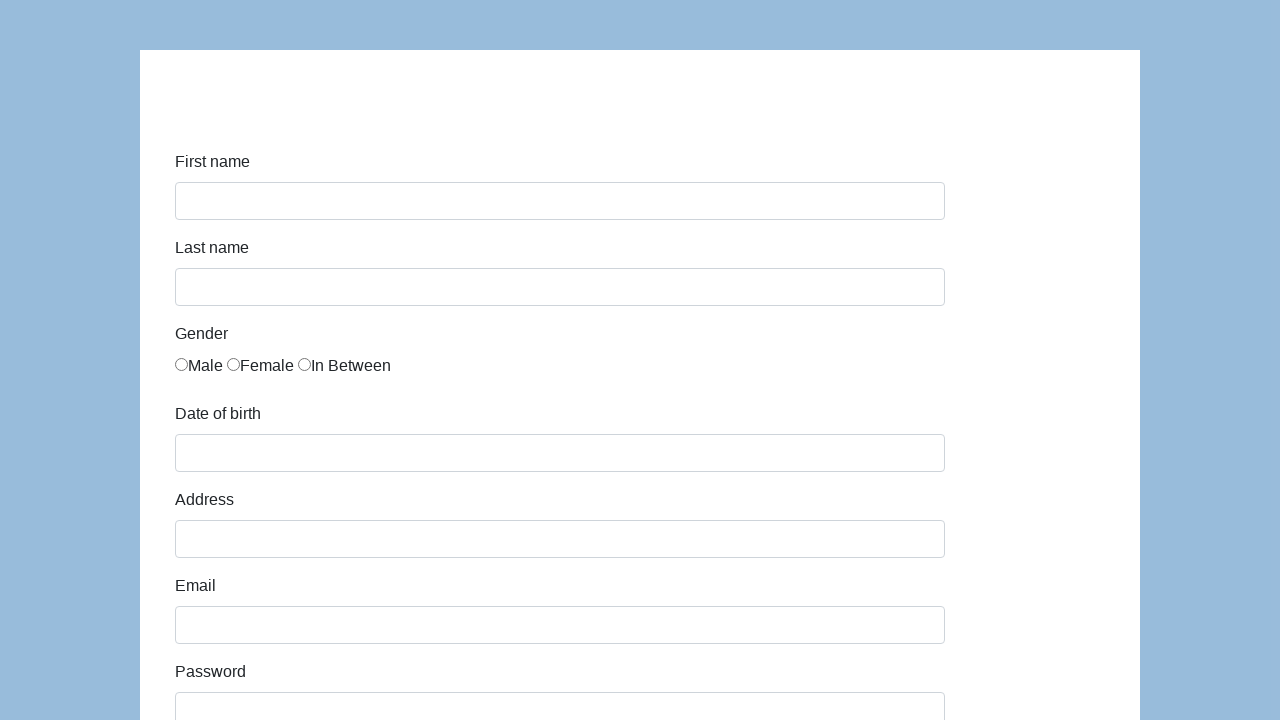

Filled textarea with 1500 character string to test input acceptance limits on #comment, textarea[name='comment'], textarea >> nth=0
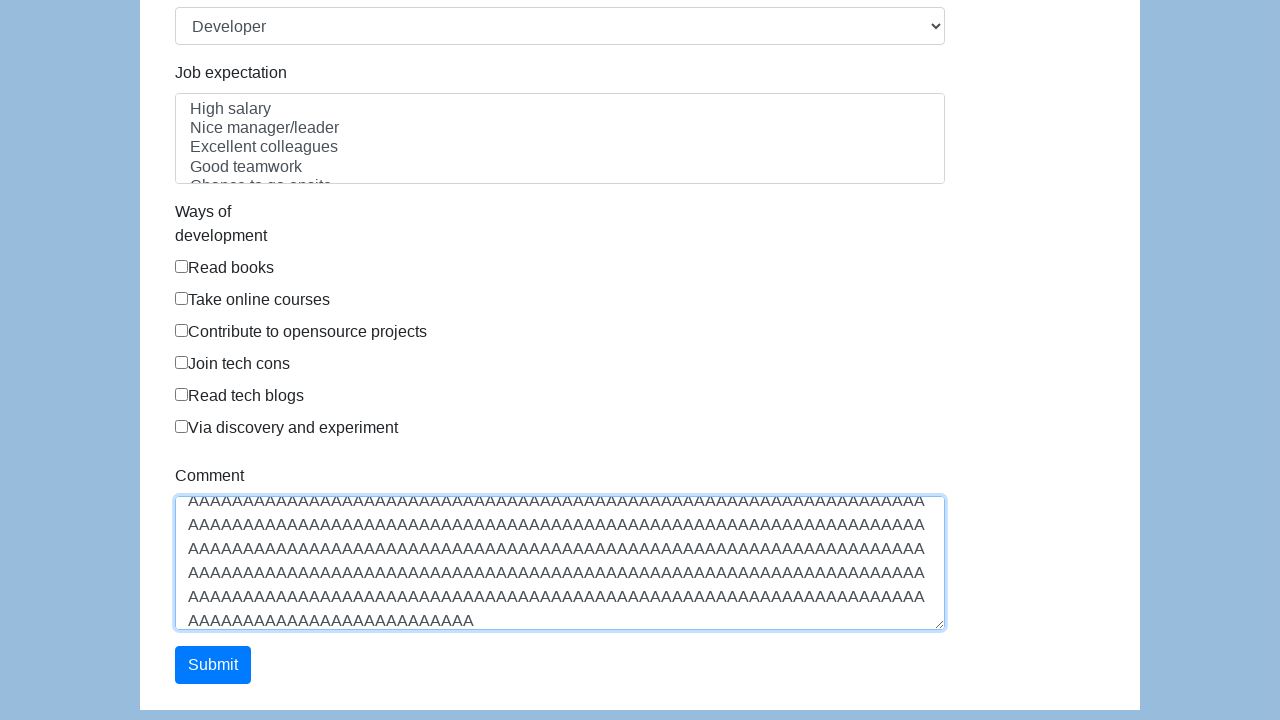

Retrieved textarea input value to verify text acceptance
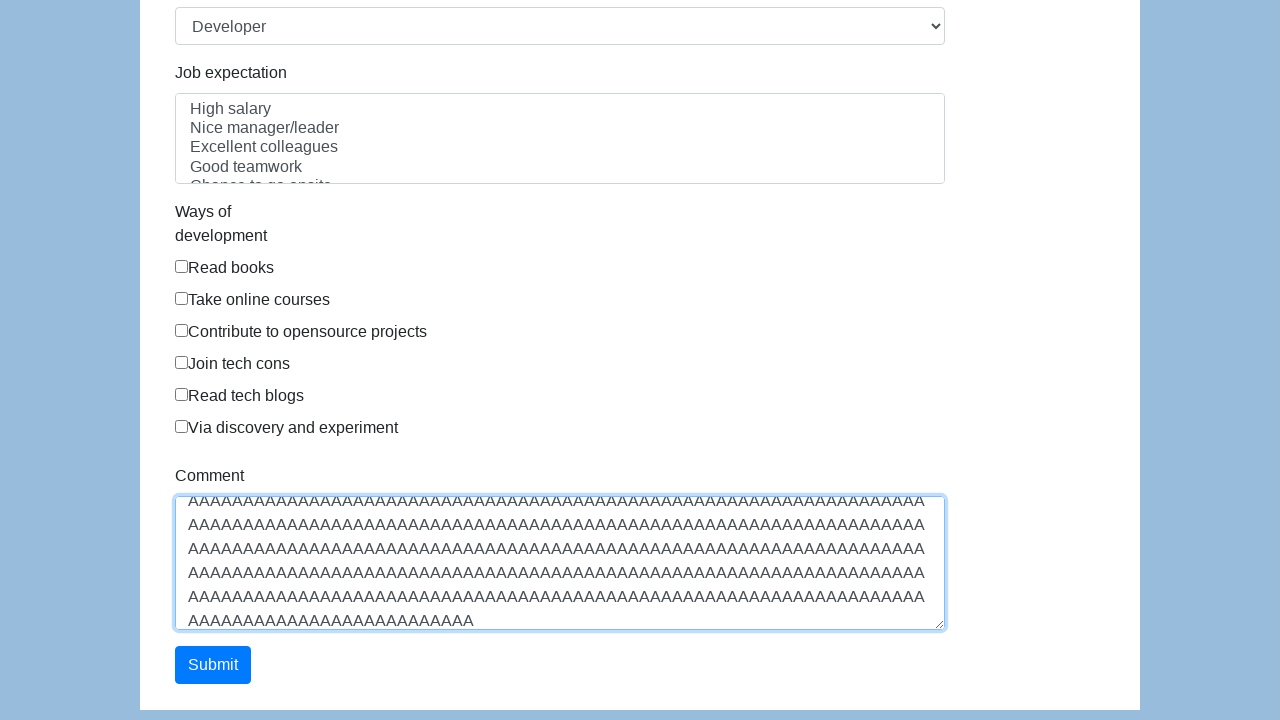

Verified that textarea accepted the long text input (length > 0)
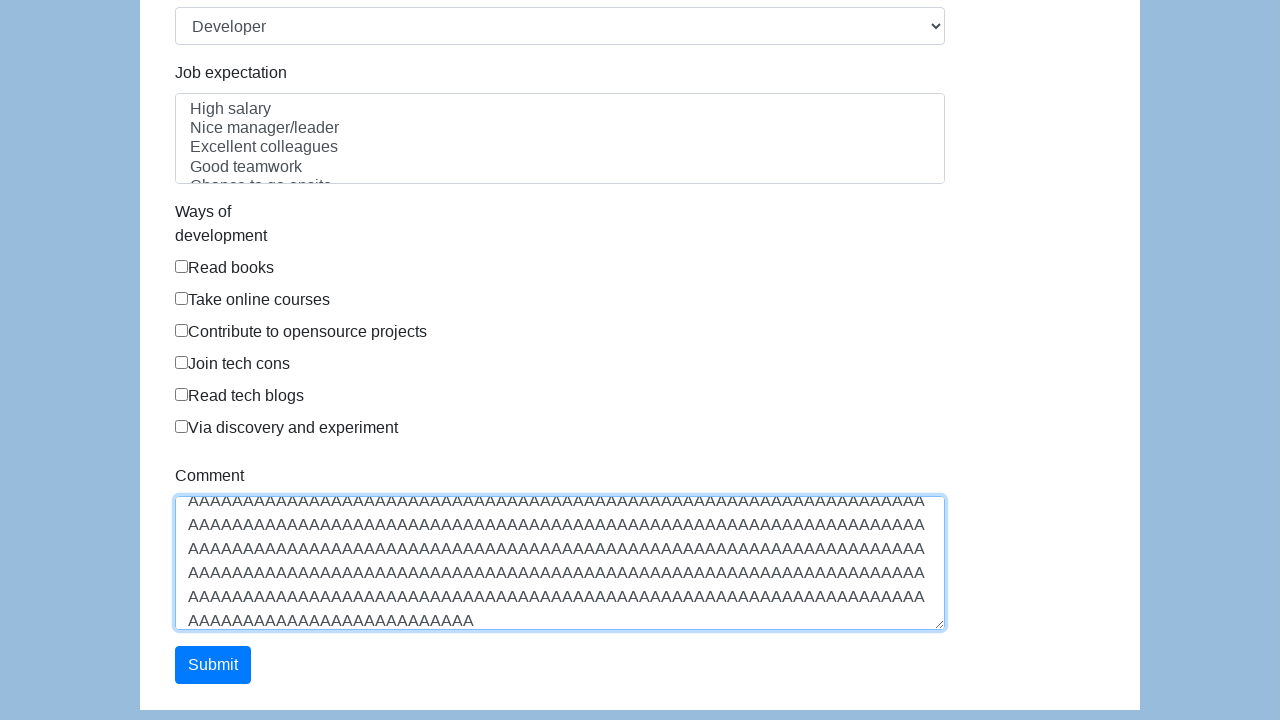

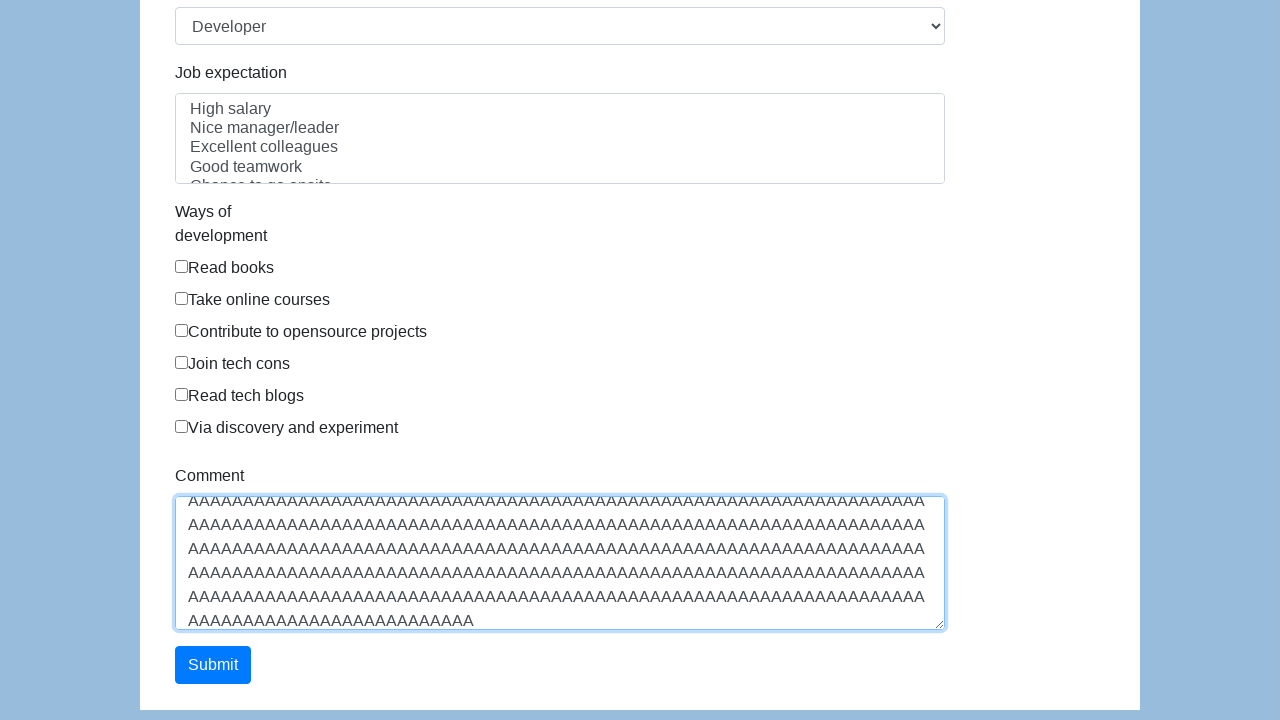